Tests error message display when entering invalid credentials on the login page

Starting URL: https://www.saucedemo.com/

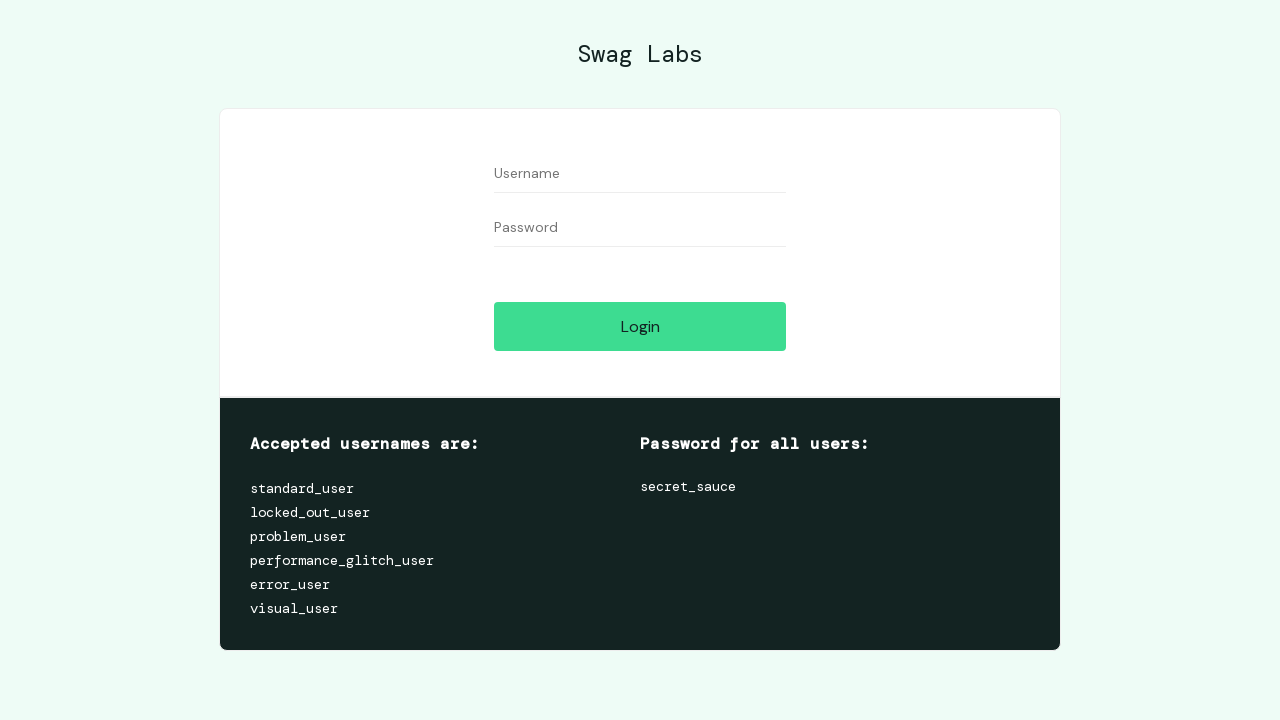

Filled username field with 'standard_user' on #user-name
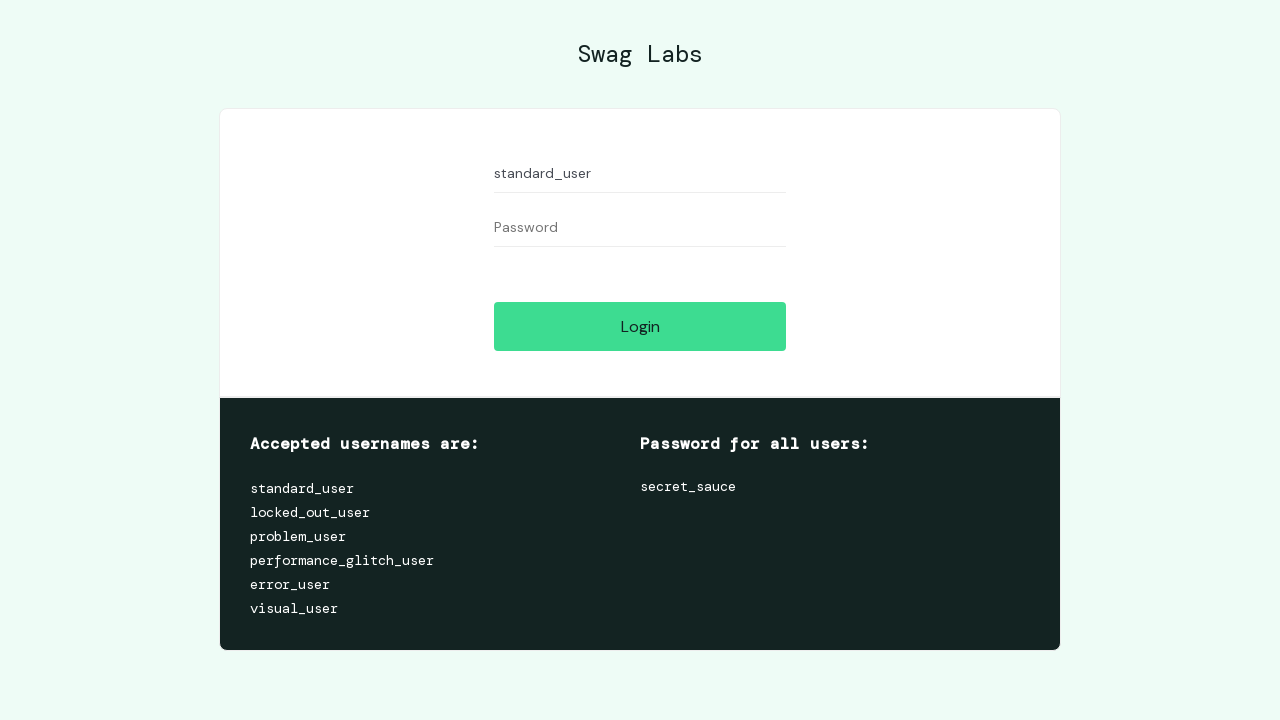

Filled password field with invalid password 'invalid_password123' on #password
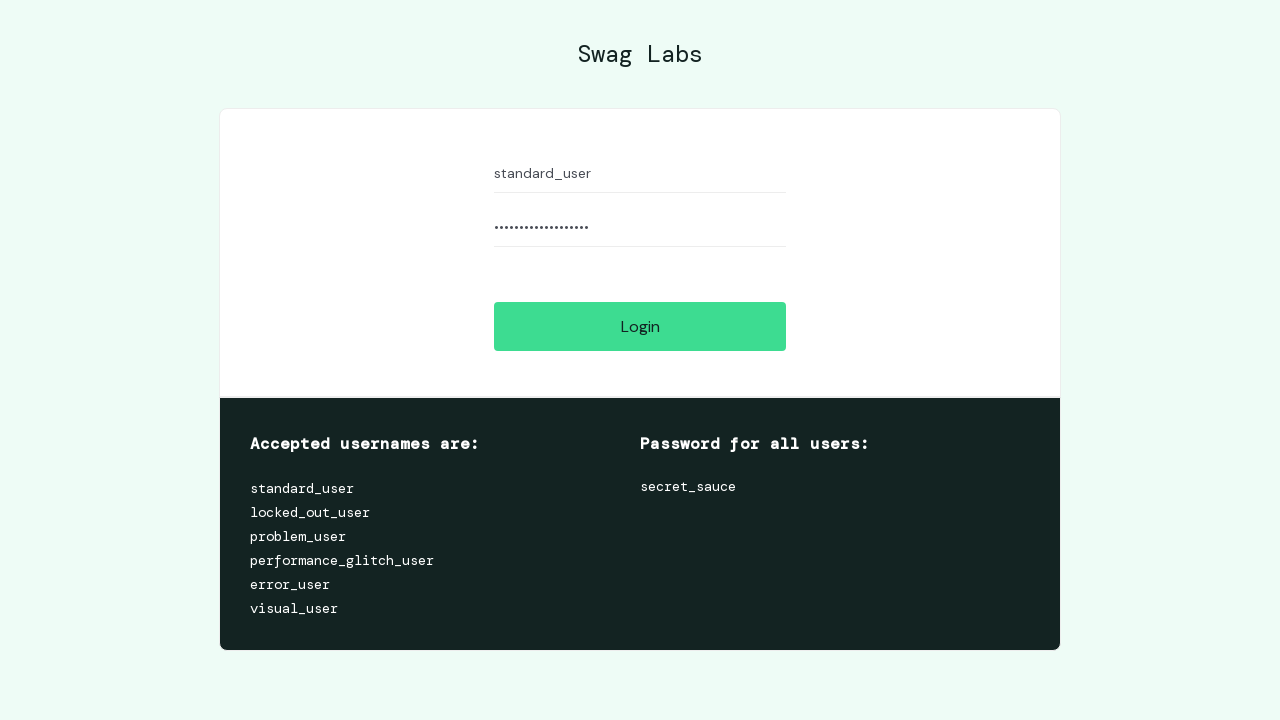

Clicked login button at (640, 326) on #login-button
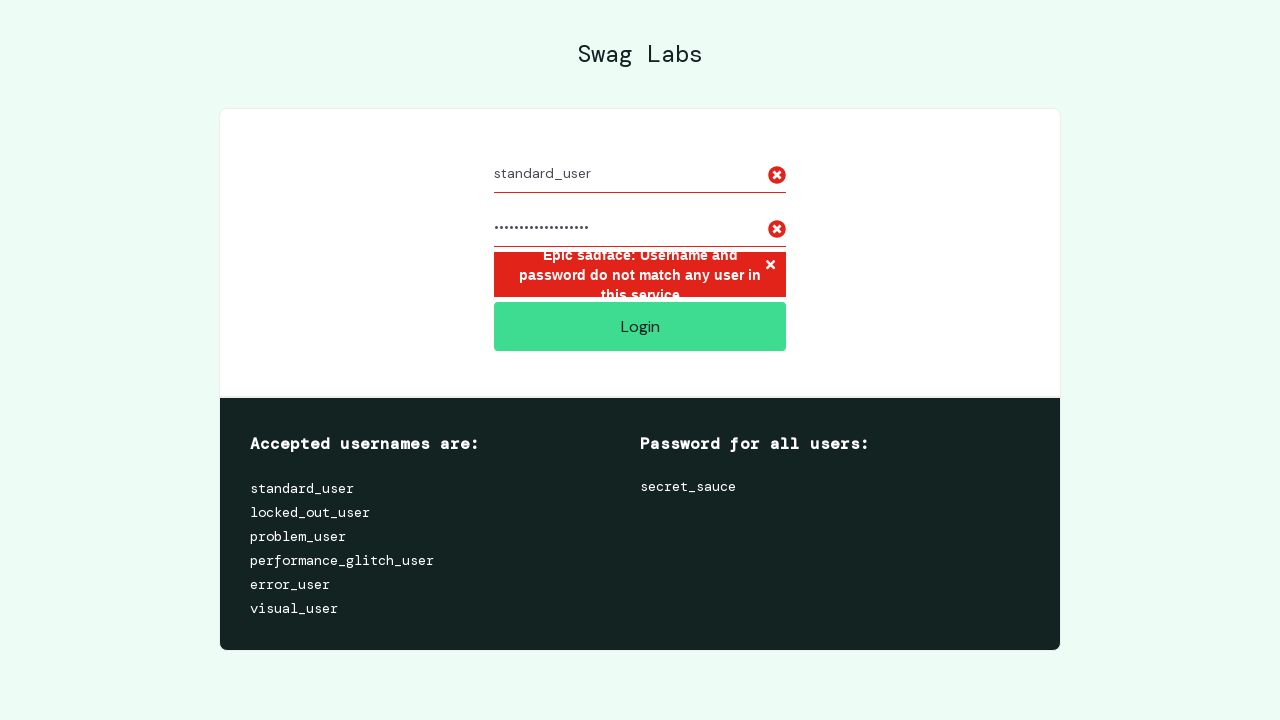

Error message container loaded
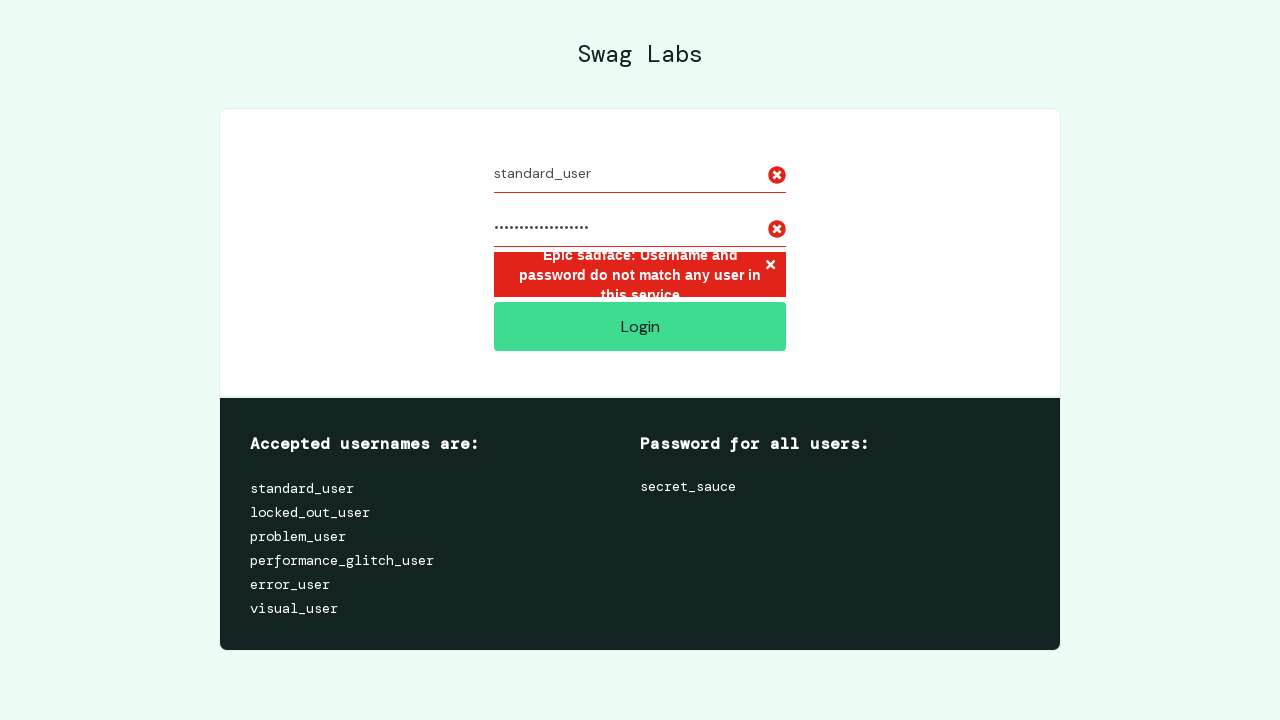

Retrieved error message text content
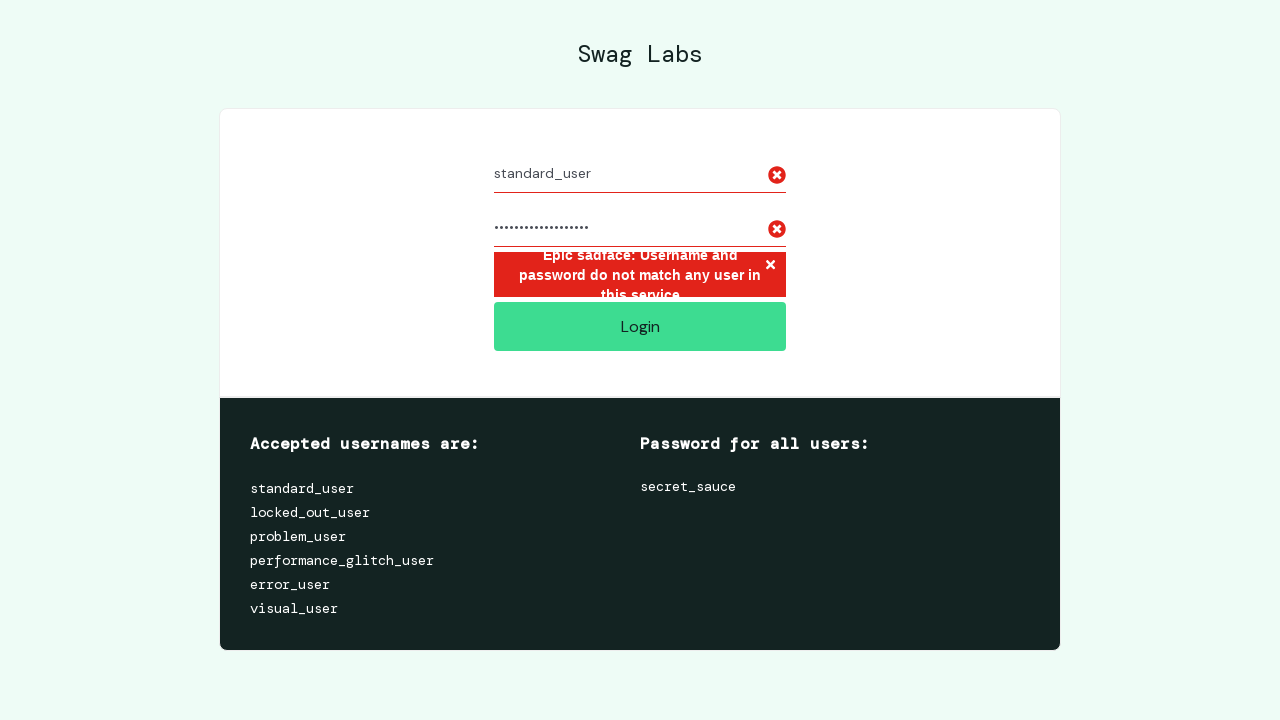

Verified error message contains 'Epic sadface'
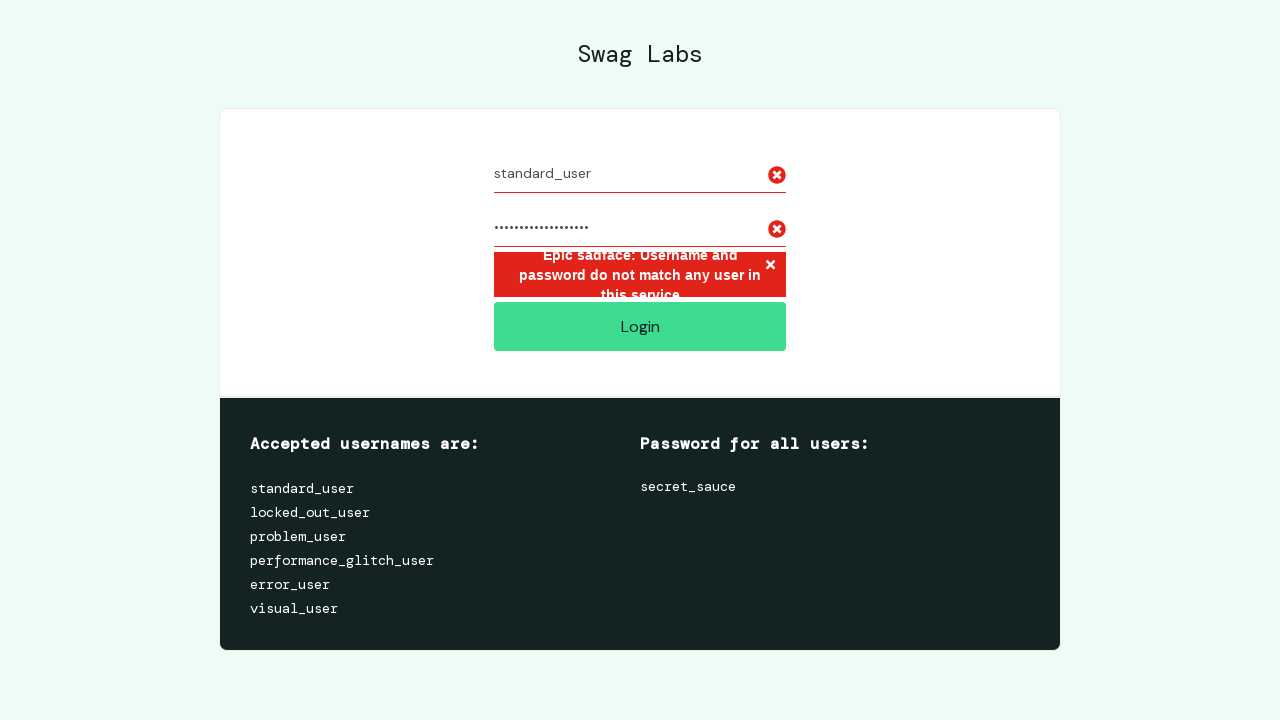

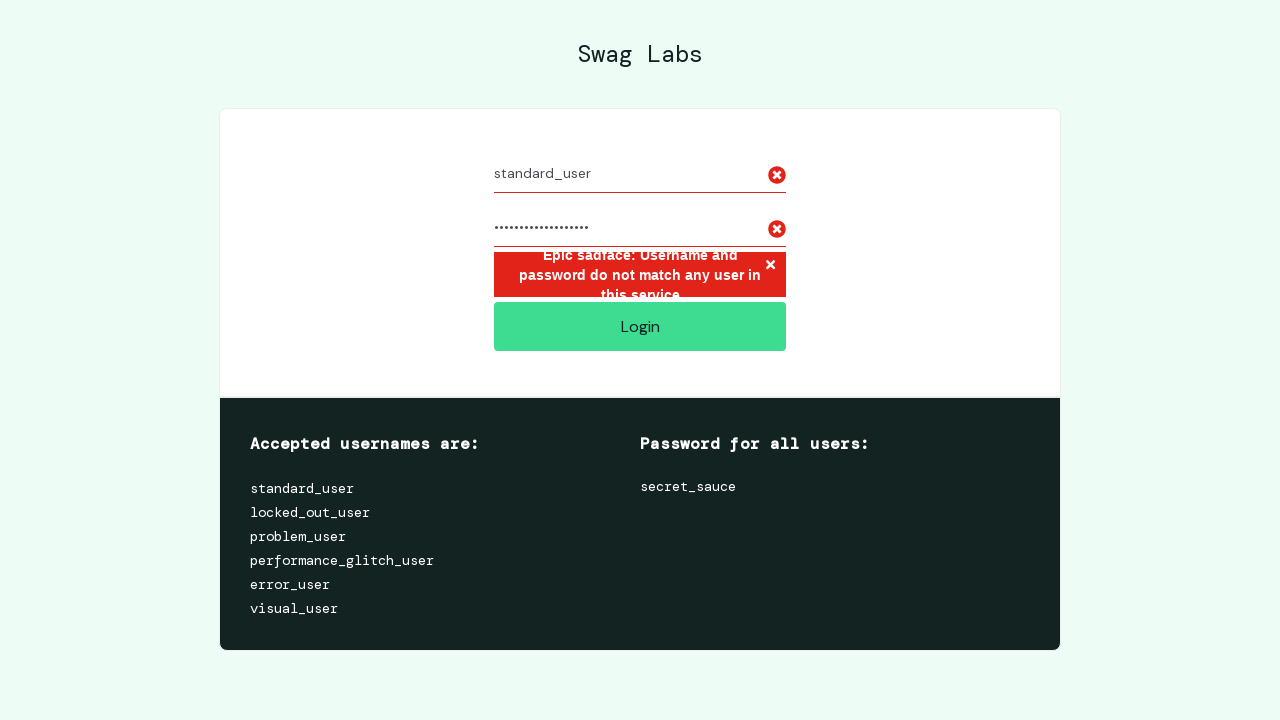